Tests switching to an iframe and reading content from within the iframe

Starting URL: https://rahulshettyacademy.com/AutomationPractice/

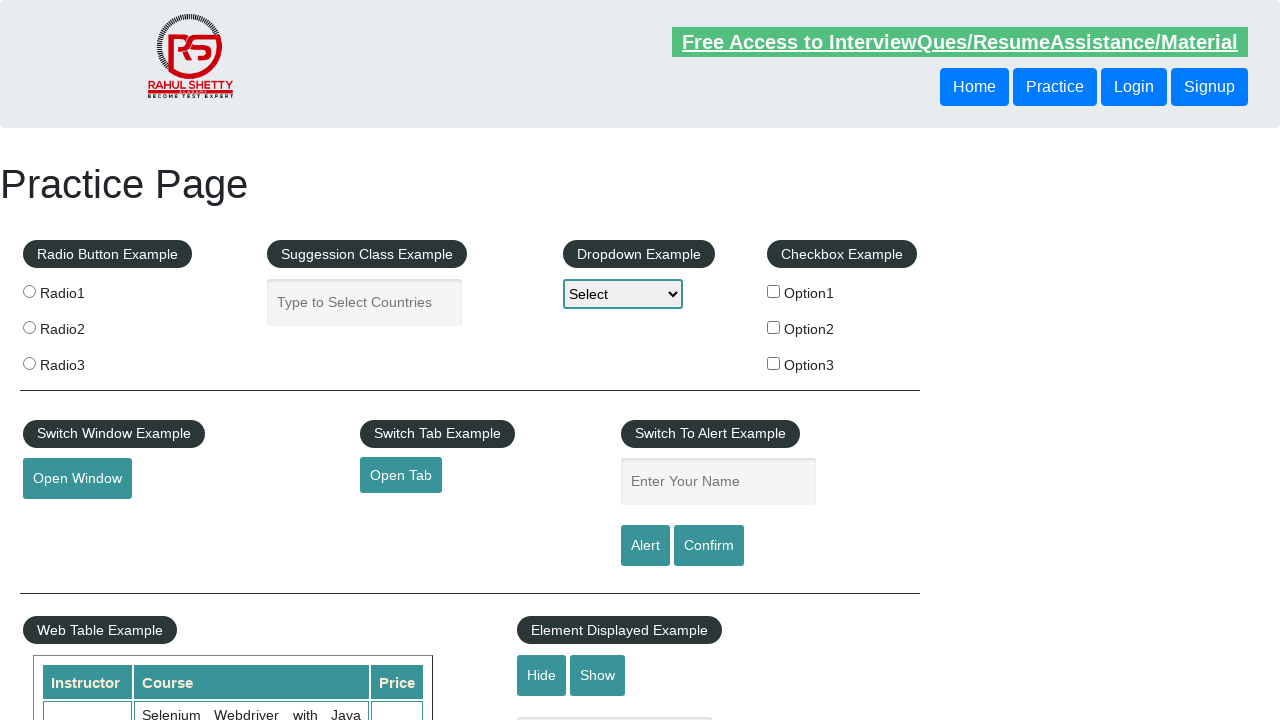

Page loaded with domcontentloaded state
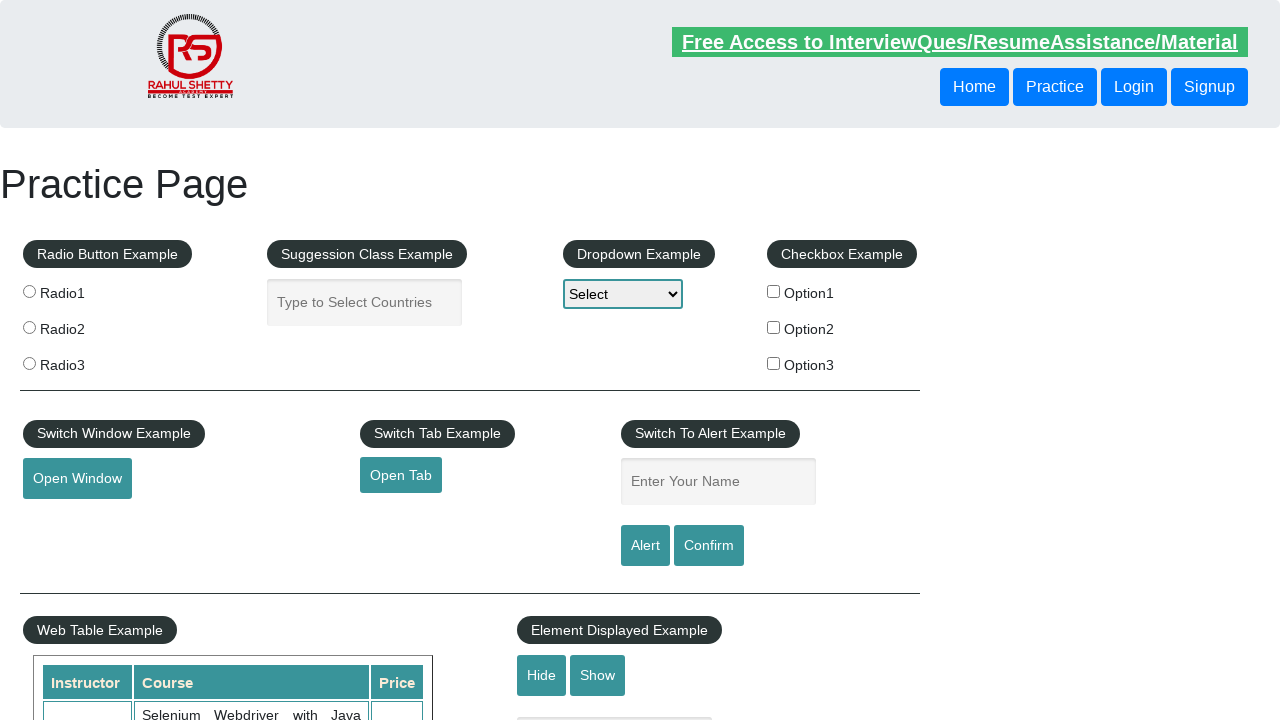

iframe#courses-iframe selector is present
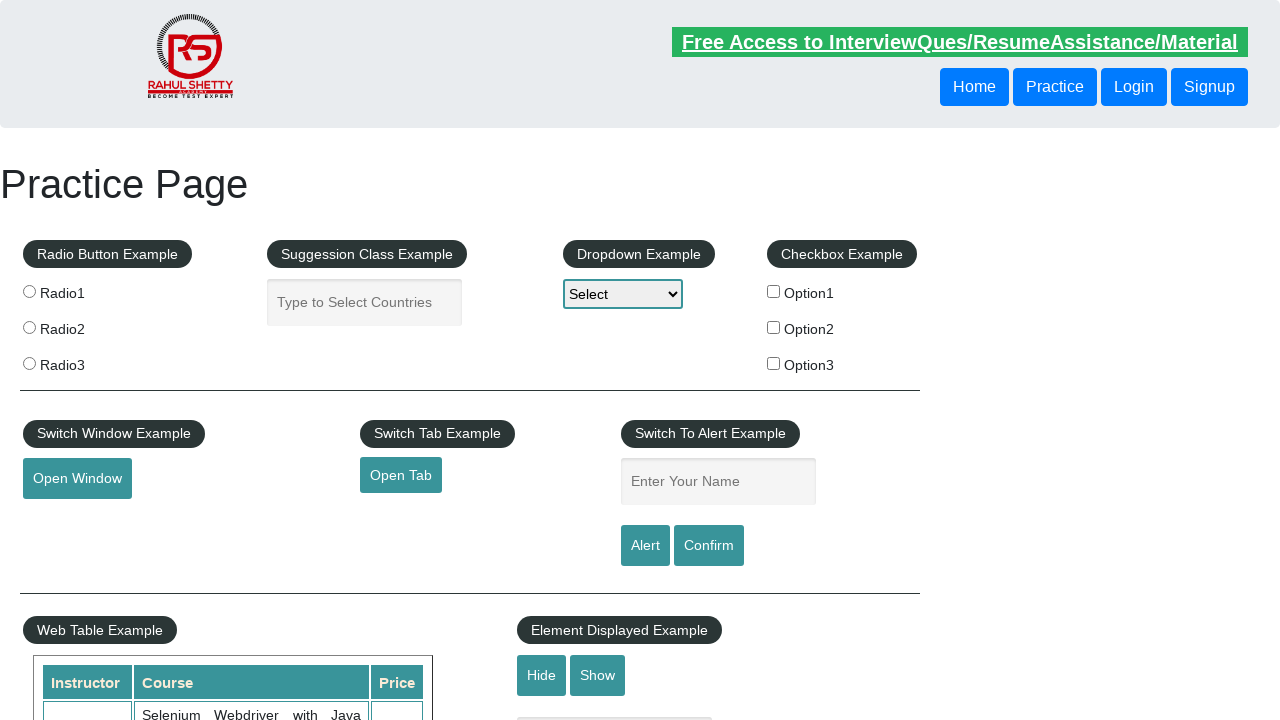

Switched to iframe#courses-iframe
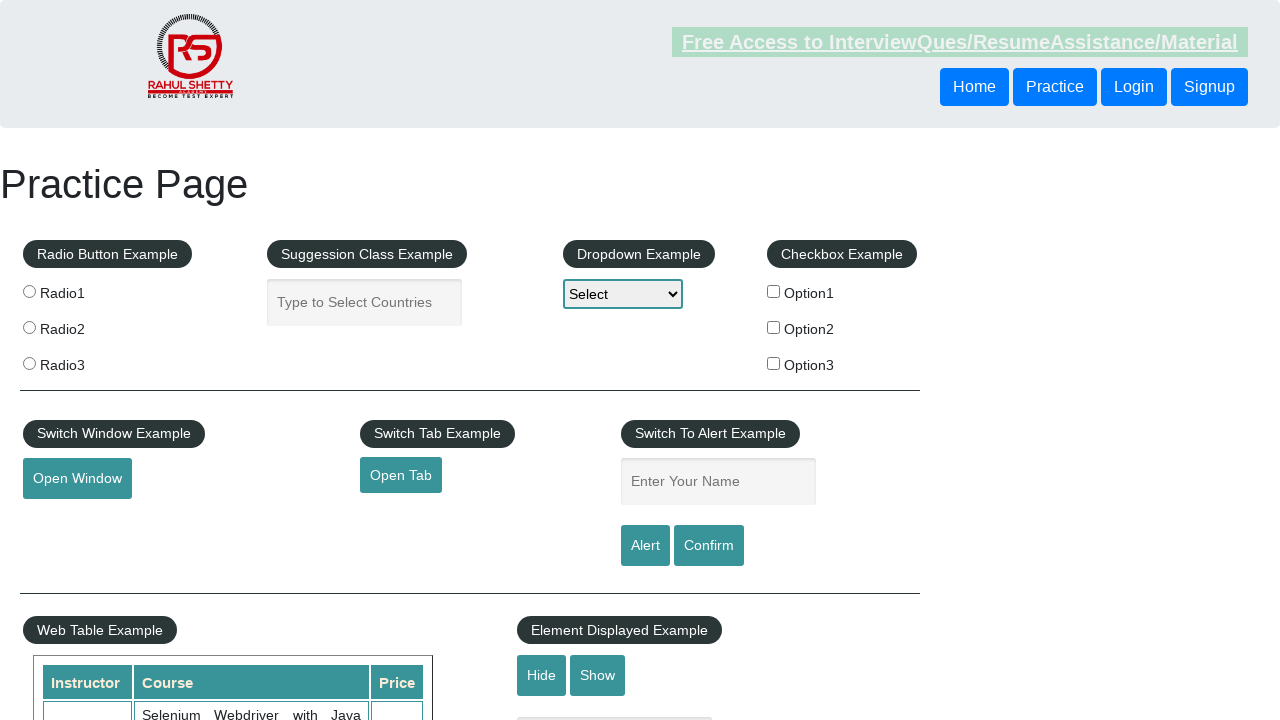

Content inside iframe is visible
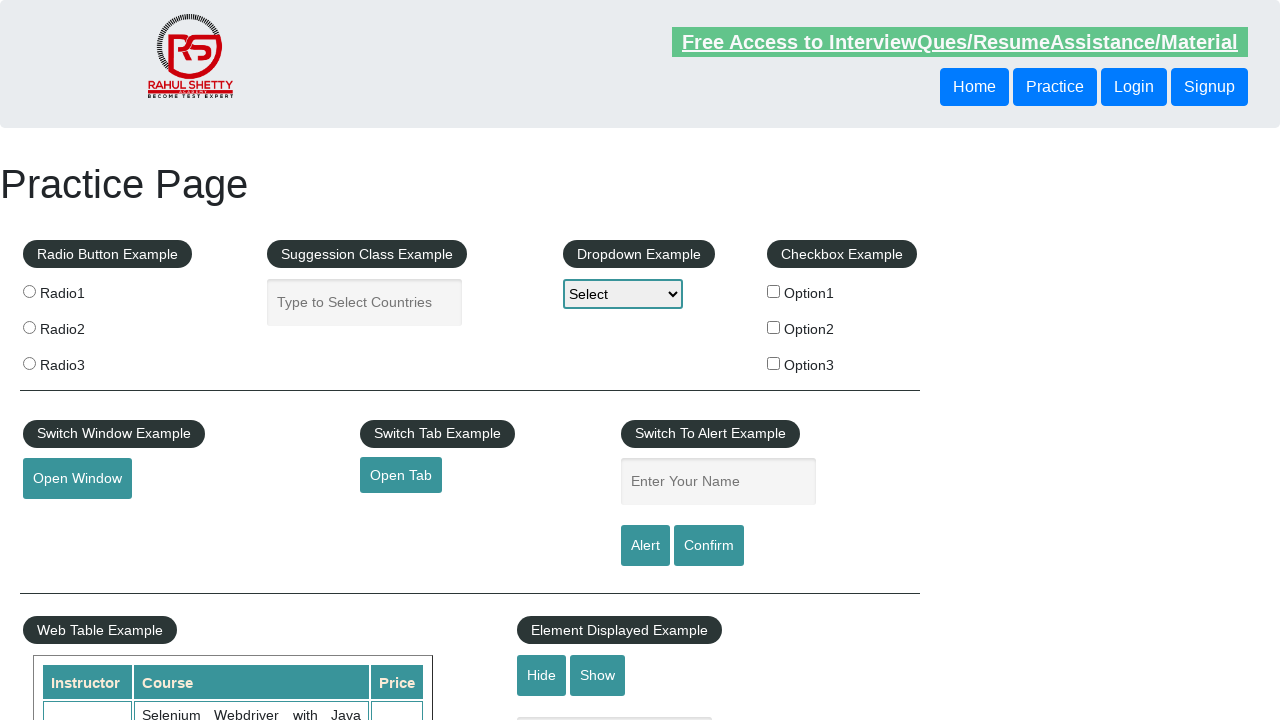

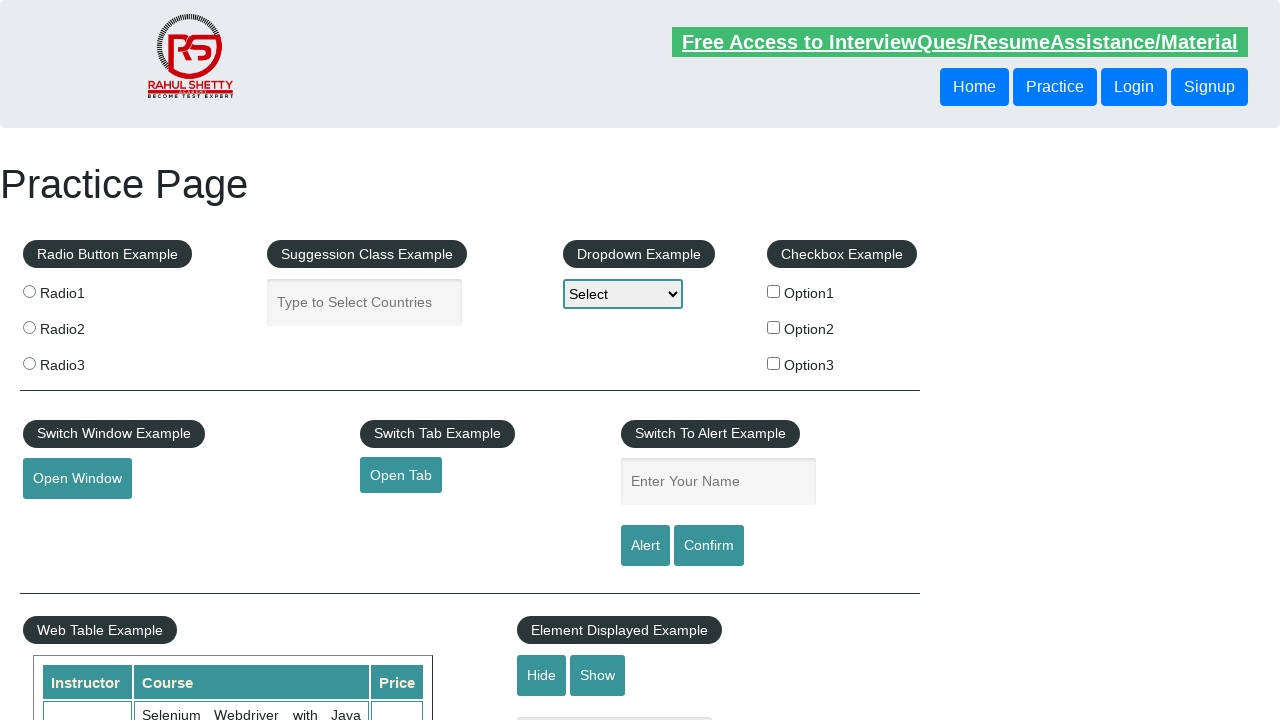